Tests dropdown menu functionality by clicking to open the dropdown and selecting the autocomplete option

Starting URL: https://formy-project.herokuapp.com/dropdown

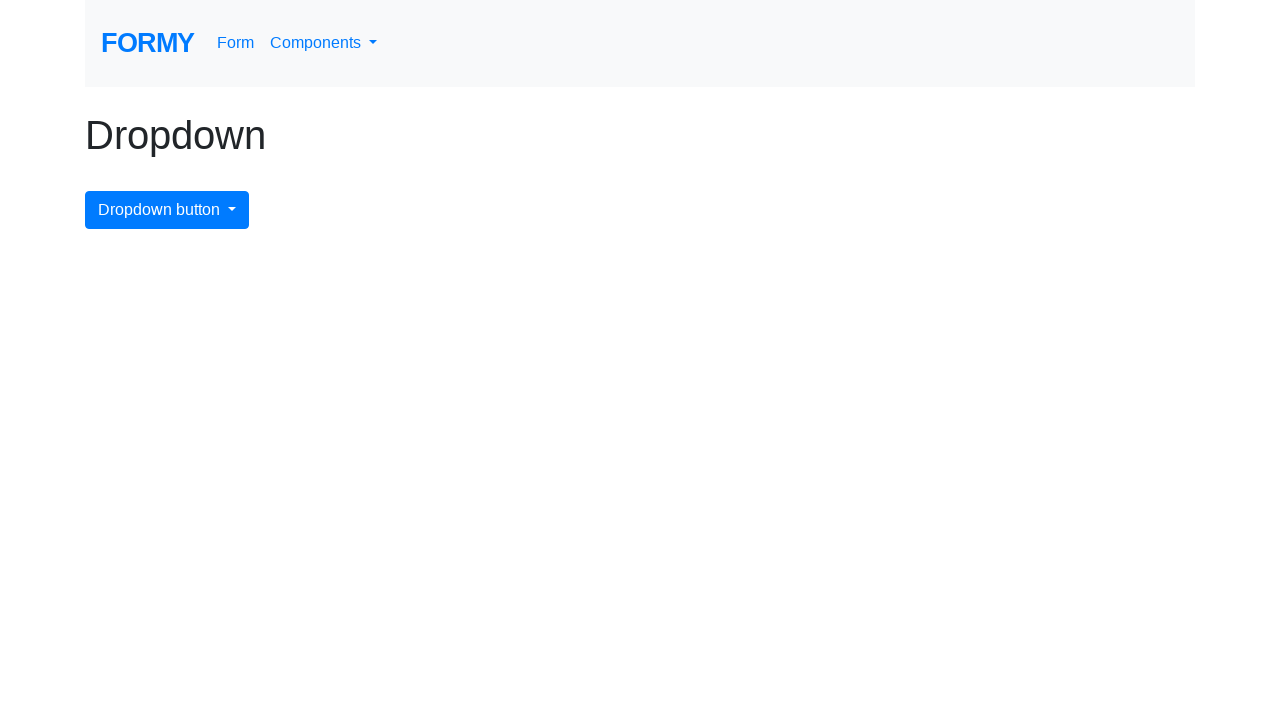

Clicked dropdown menu button to open it at (167, 210) on #dropdownMenuButton
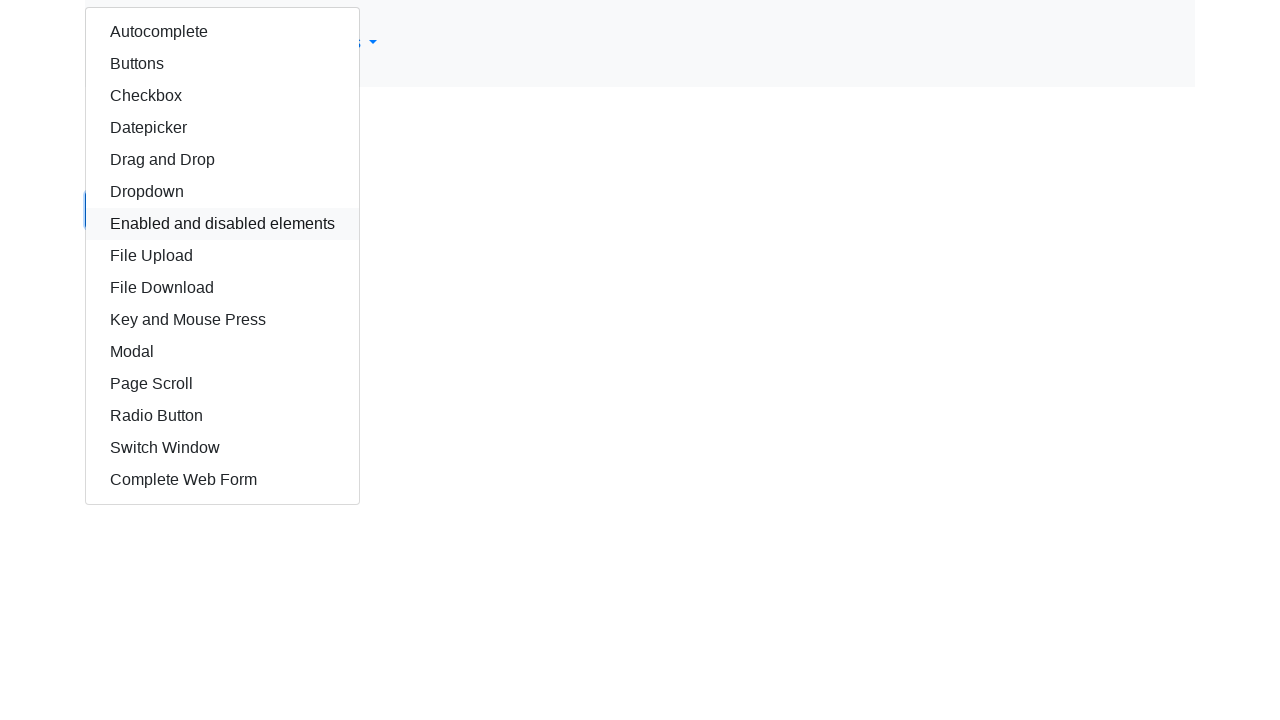

Autocomplete option became visible in dropdown
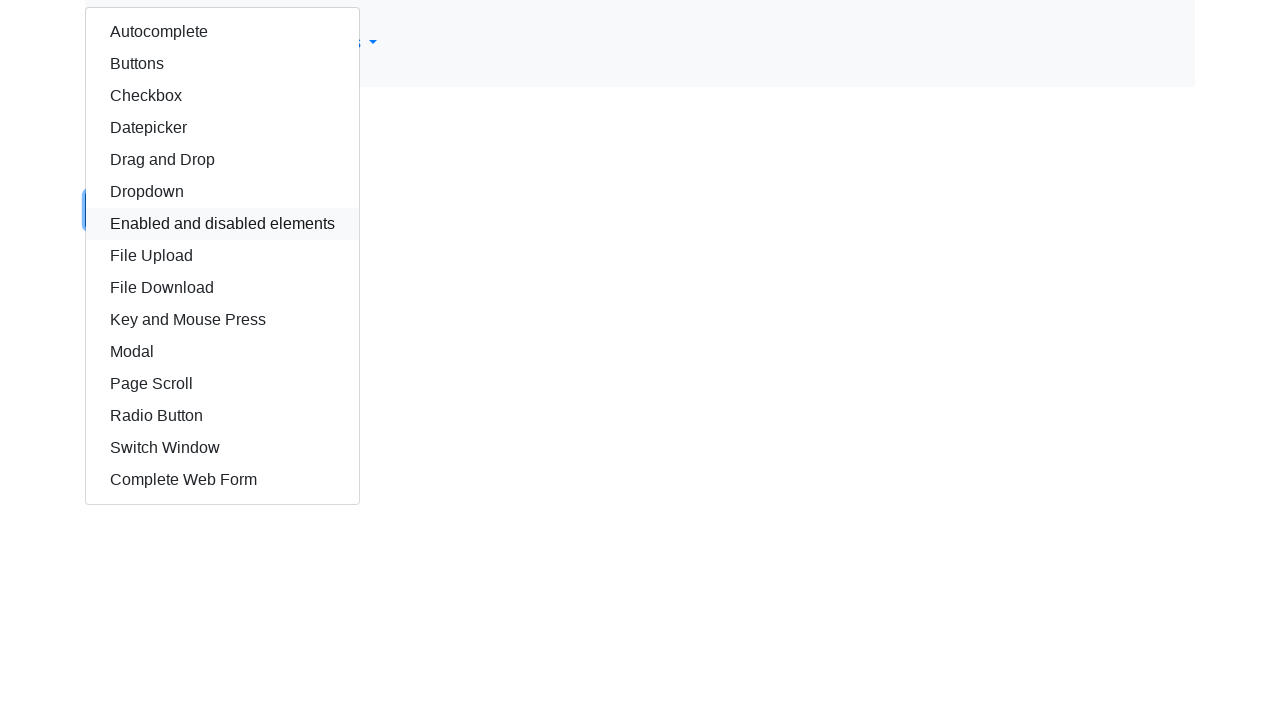

Clicked autocomplete option in dropdown at (222, 32) on #autocomplete
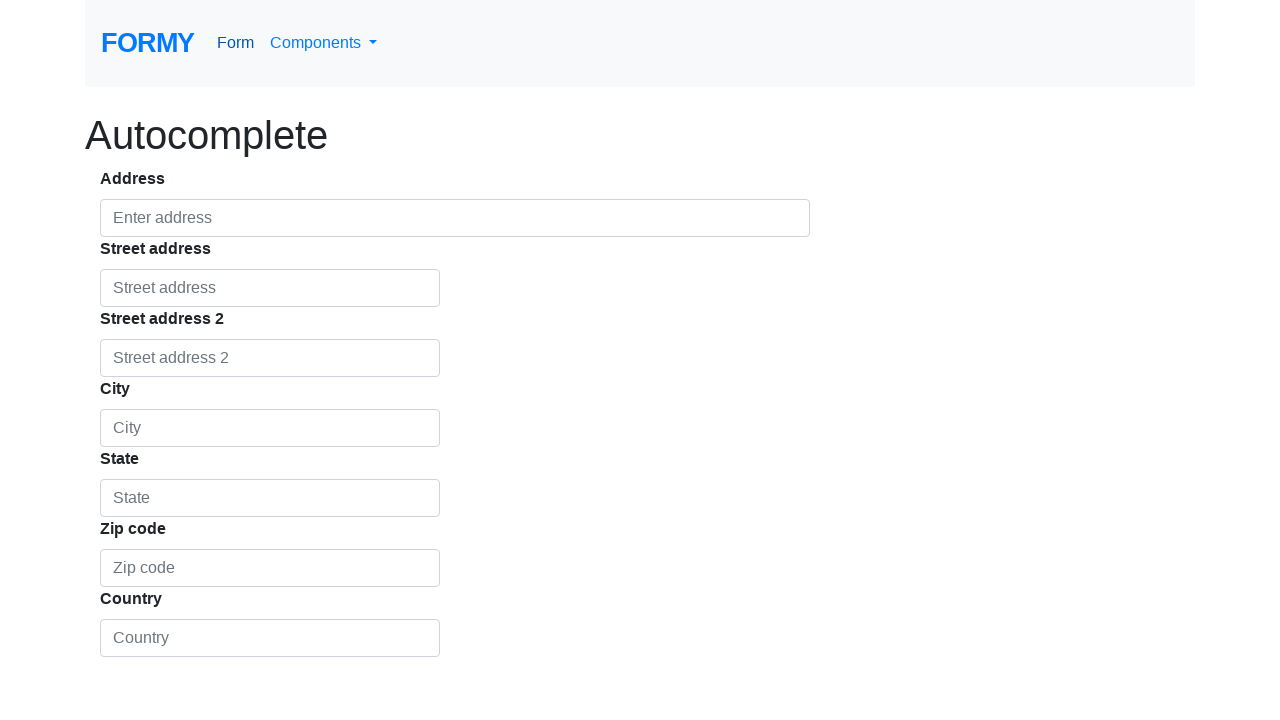

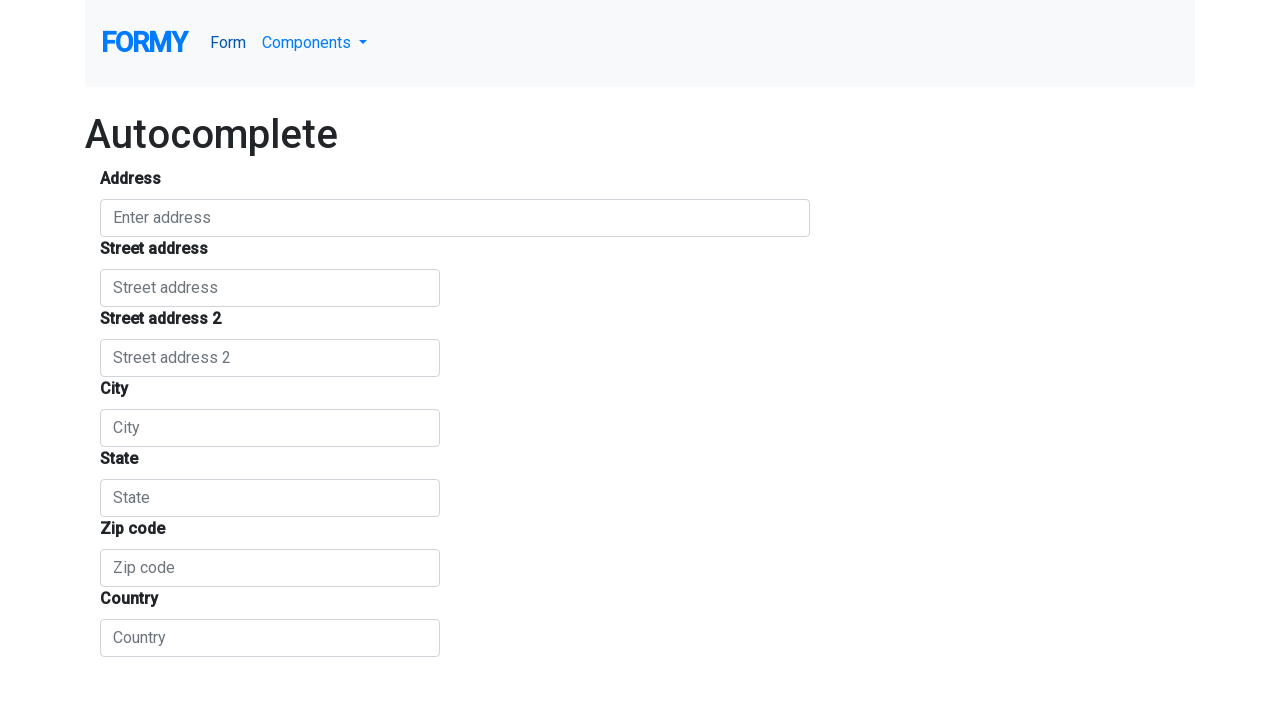